Tests creating 4 todos, marking all as completed using the toggle-all checkbox, adding 7 more todos, then clicking the Completed filter to verify the count of completed todos.

Starting URL: https://todomvc.com/examples/react/dist/

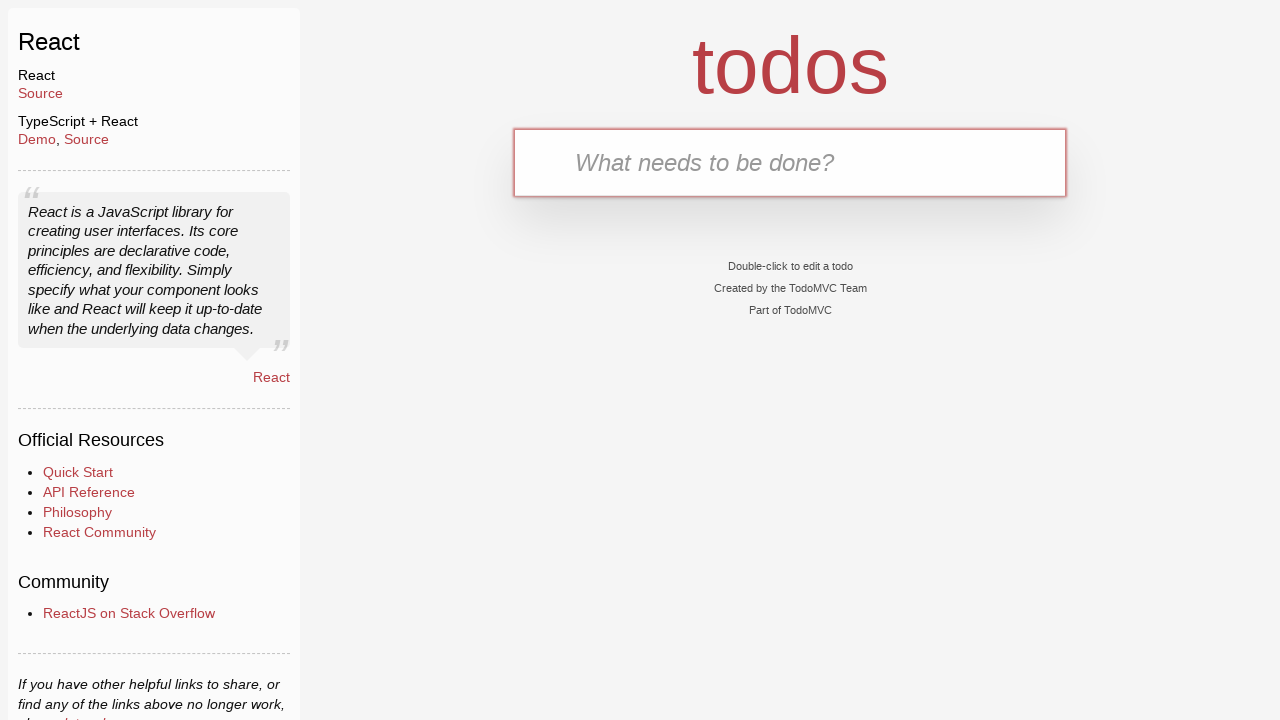

Todo input field is visible
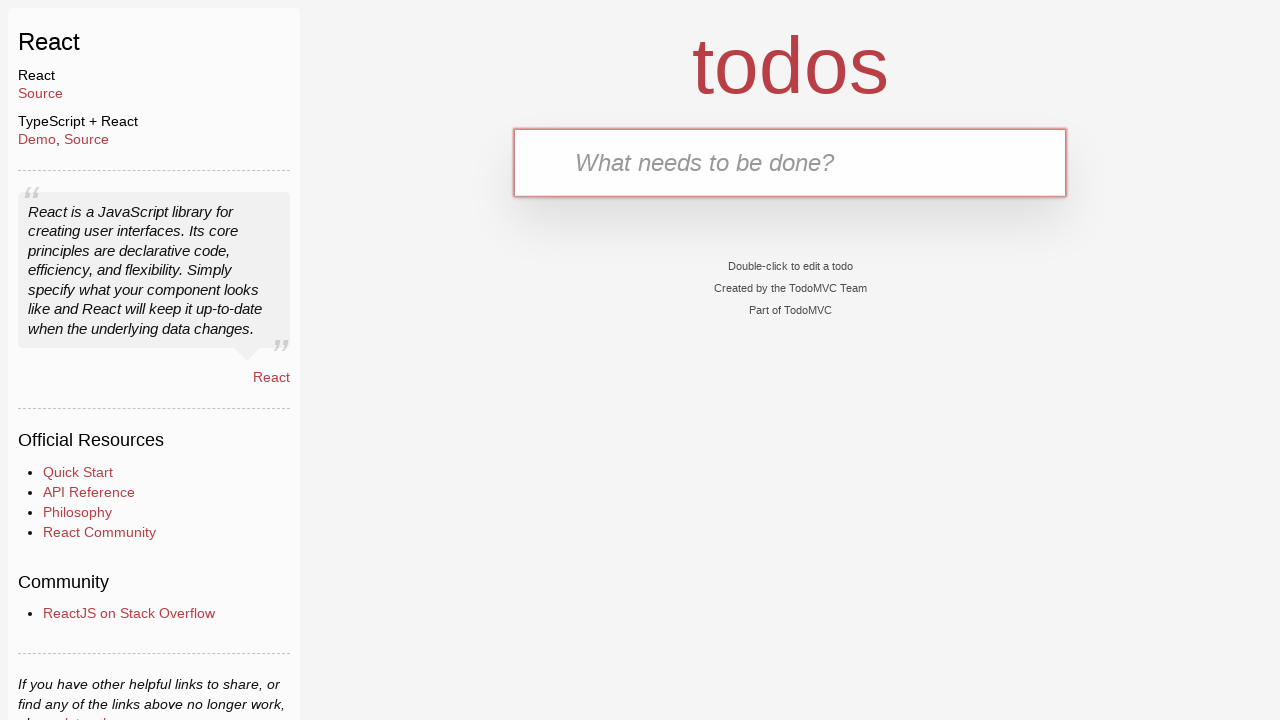

Filled todo input field with 'ABCD' on input#todo-input
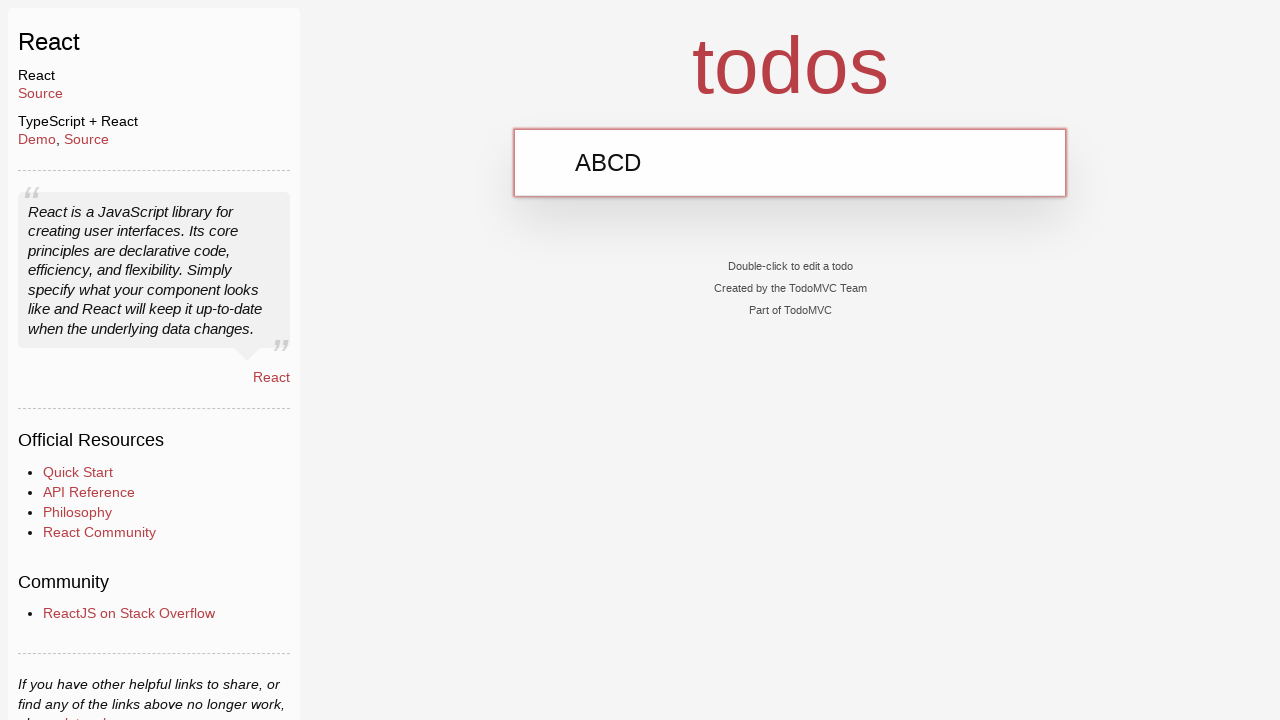

Created todo 'ABCD' by pressing Enter on input#todo-input
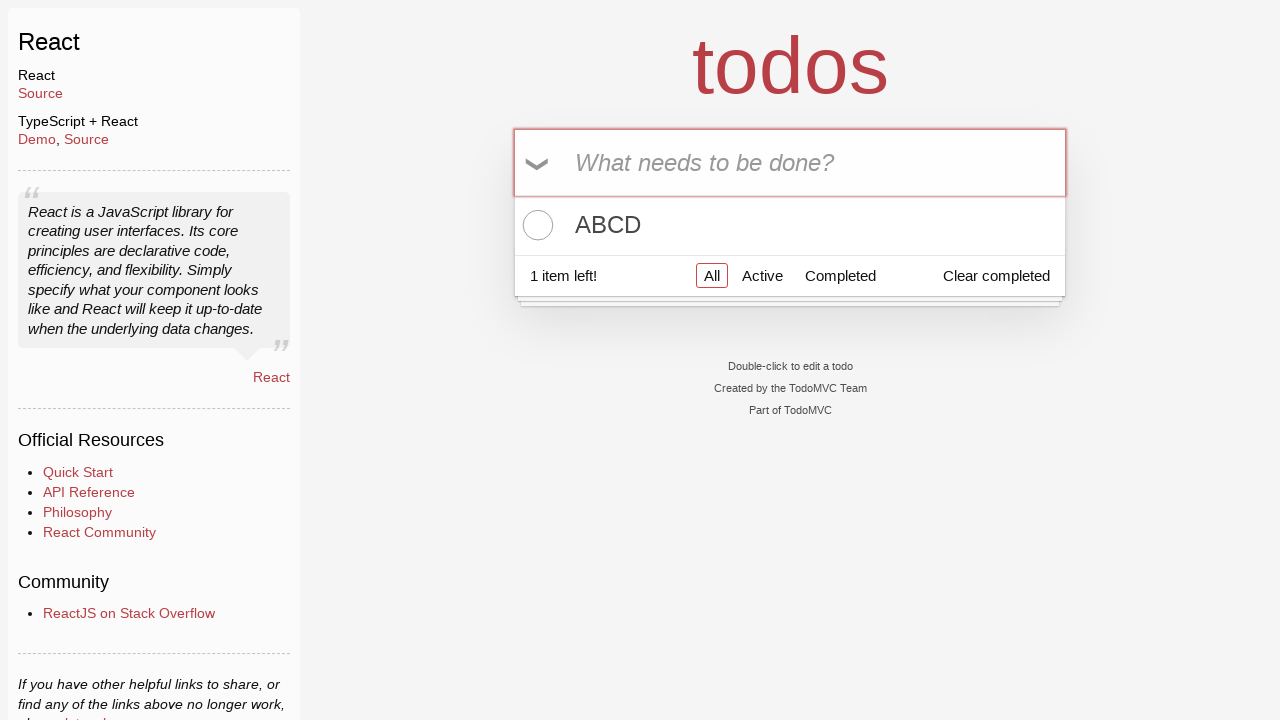

Filled todo input field with 'BCDE' on input#todo-input
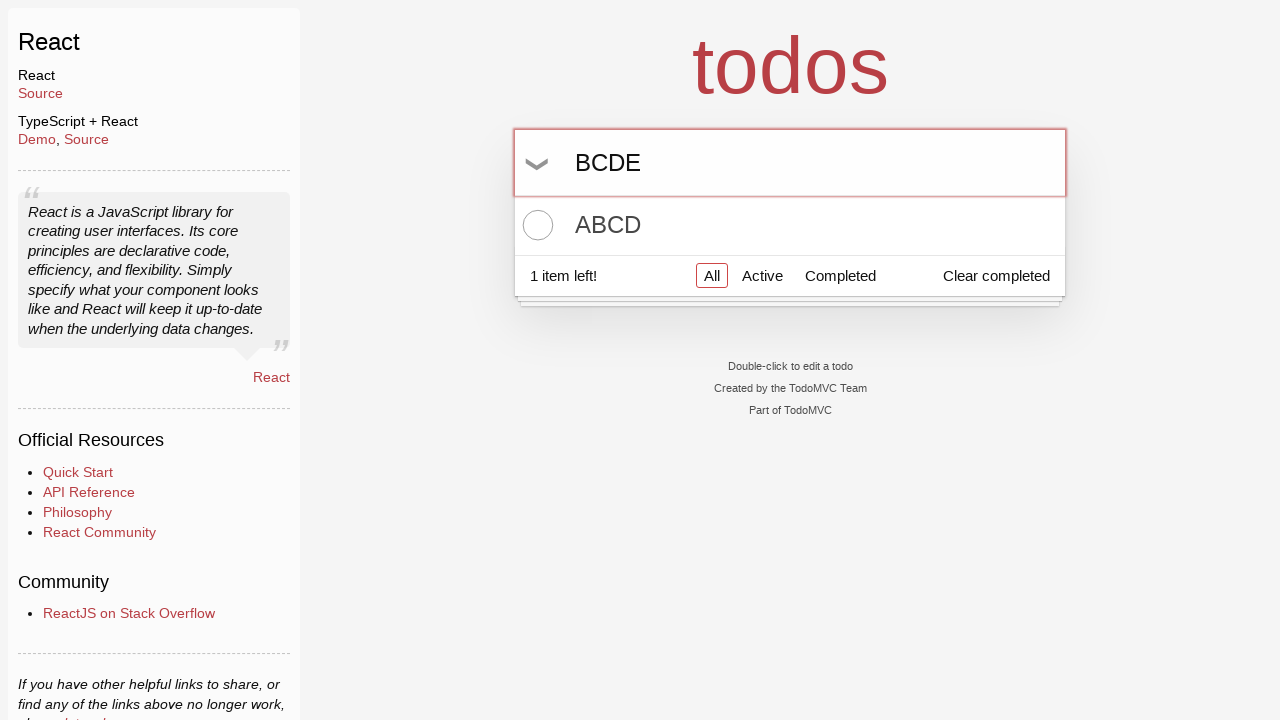

Created todo 'BCDE' by pressing Enter on input#todo-input
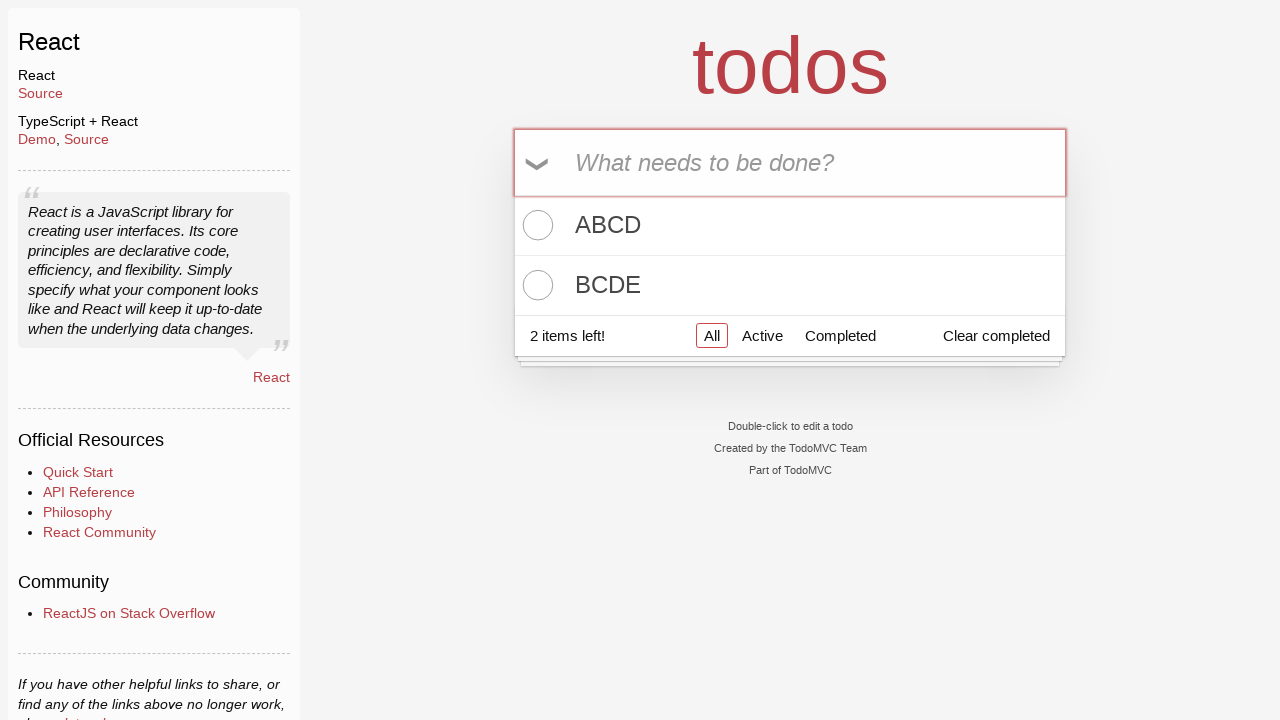

Filled todo input field with 'CDEA' on input#todo-input
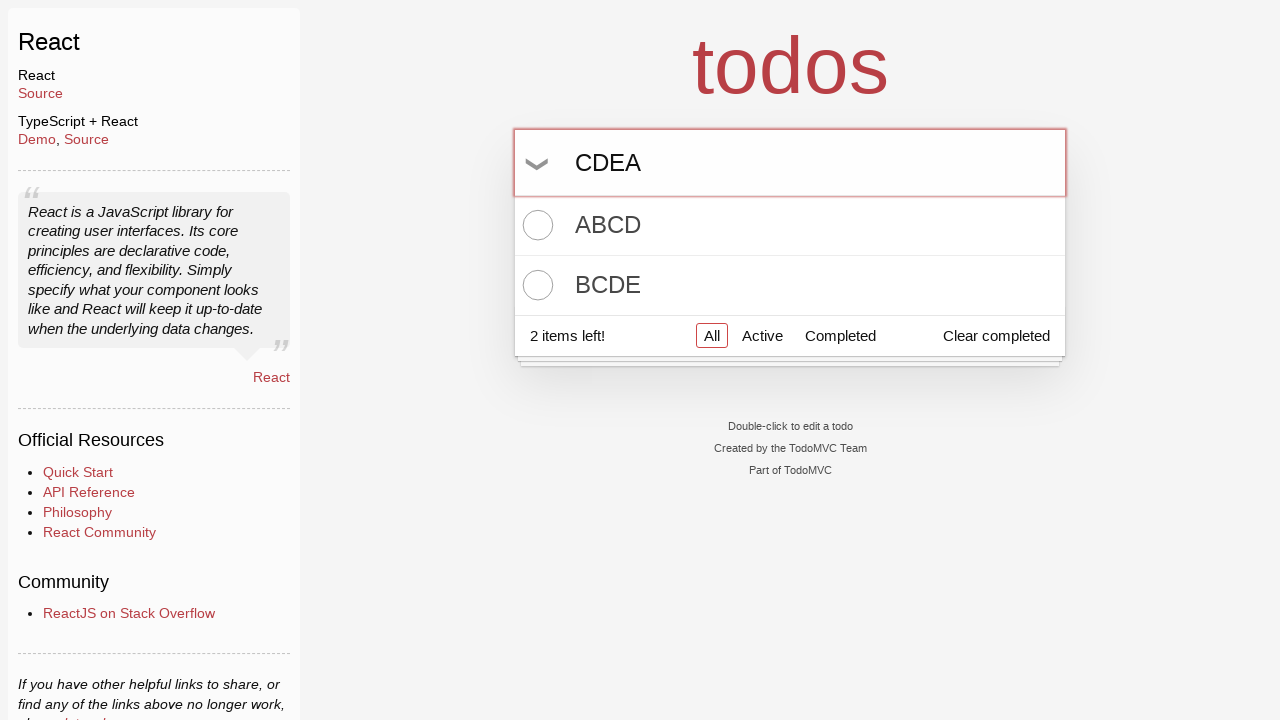

Created todo 'CDEA' by pressing Enter on input#todo-input
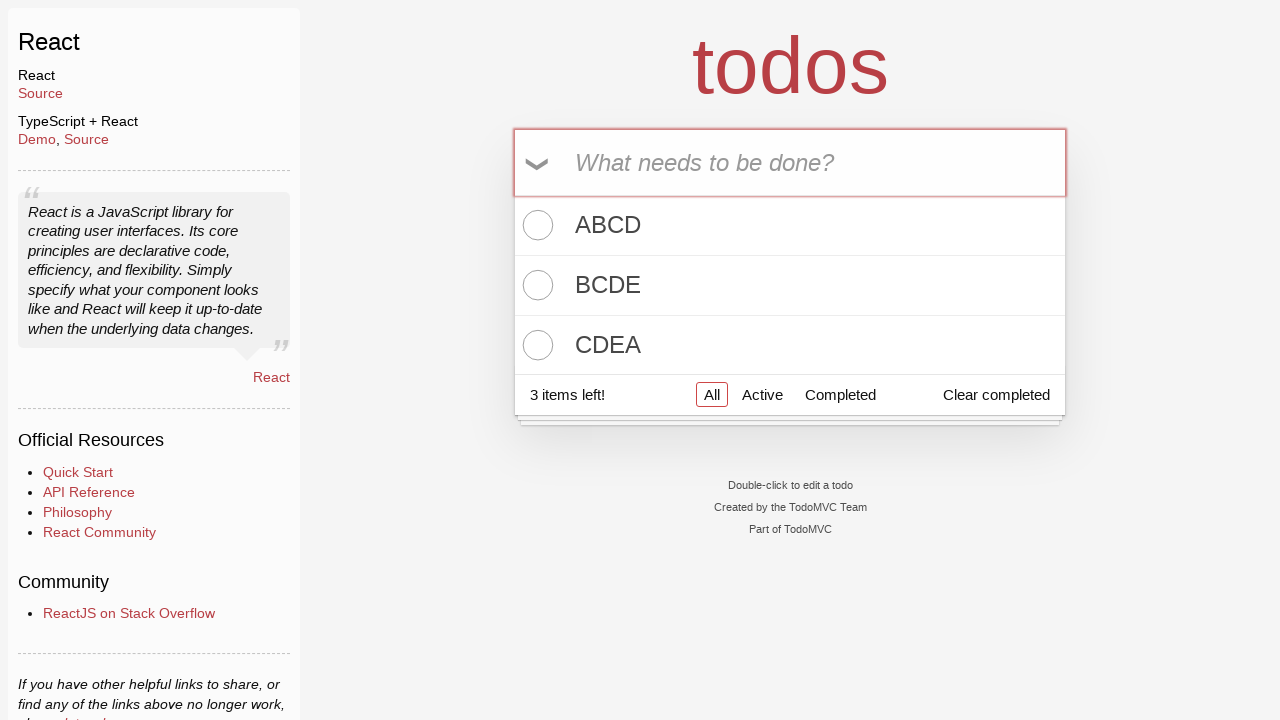

Filled todo input field with 'DEAB' on input#todo-input
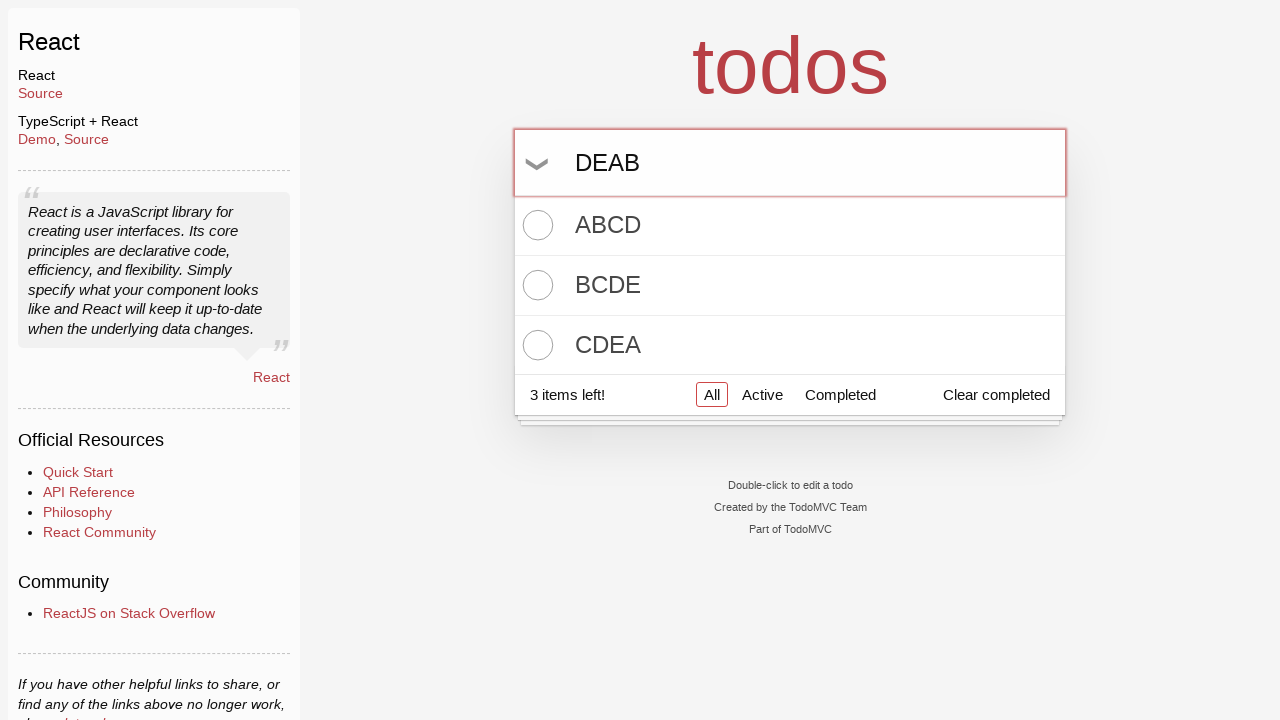

Created todo 'DEAB' by pressing Enter on input#todo-input
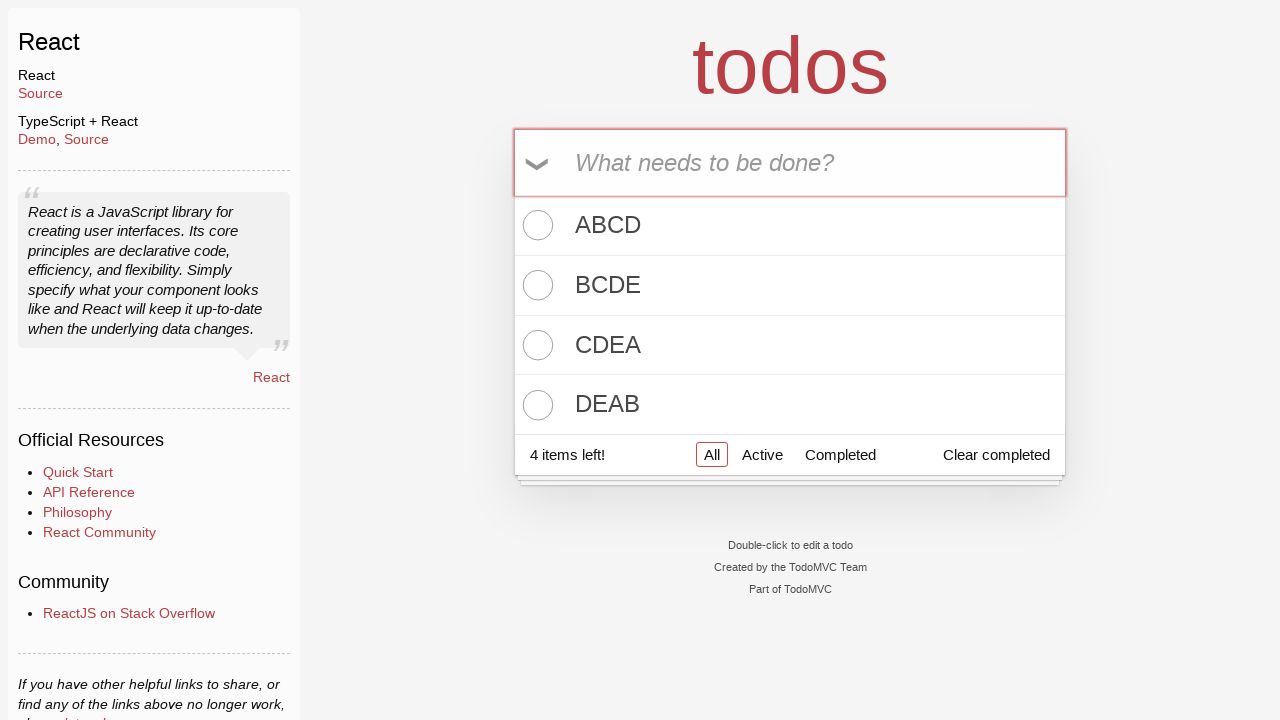

Clicked toggle-all checkbox to mark all 4 todos as completed at (539, 163) on input.toggle-all
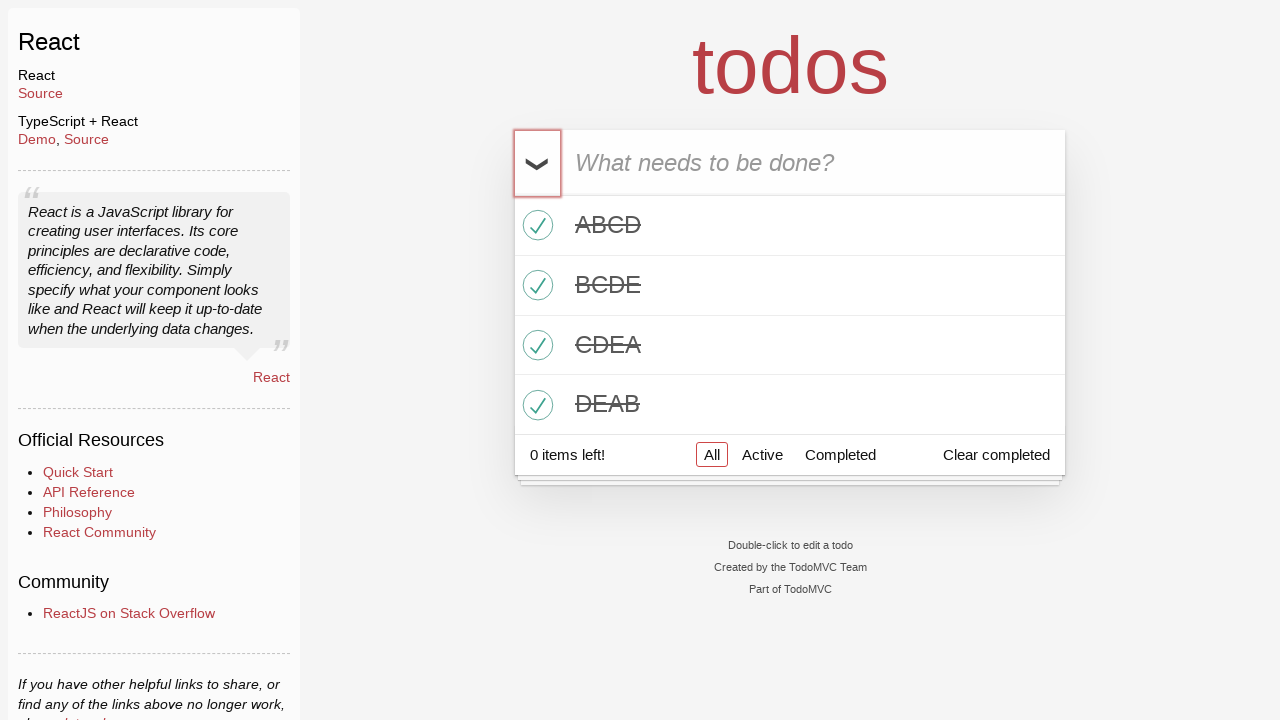

Filled todo input field with 'EABC' on input#todo-input
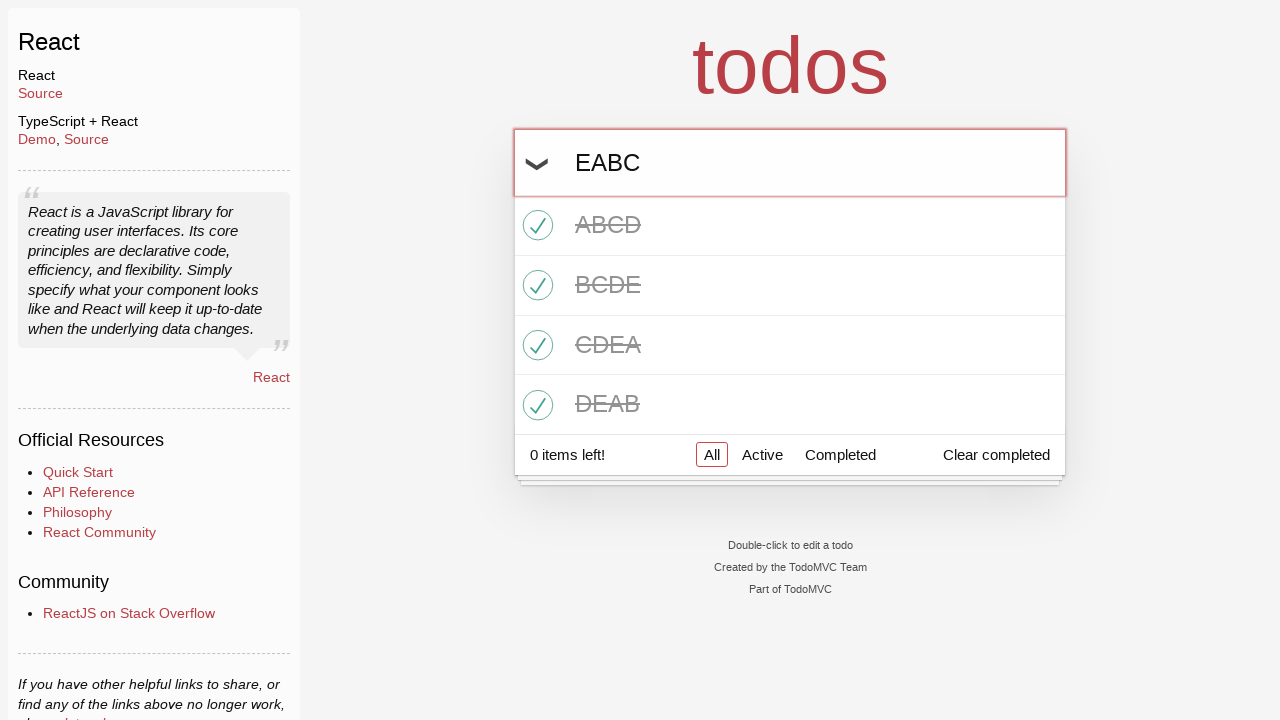

Created todo 'EABC' by pressing Enter on input#todo-input
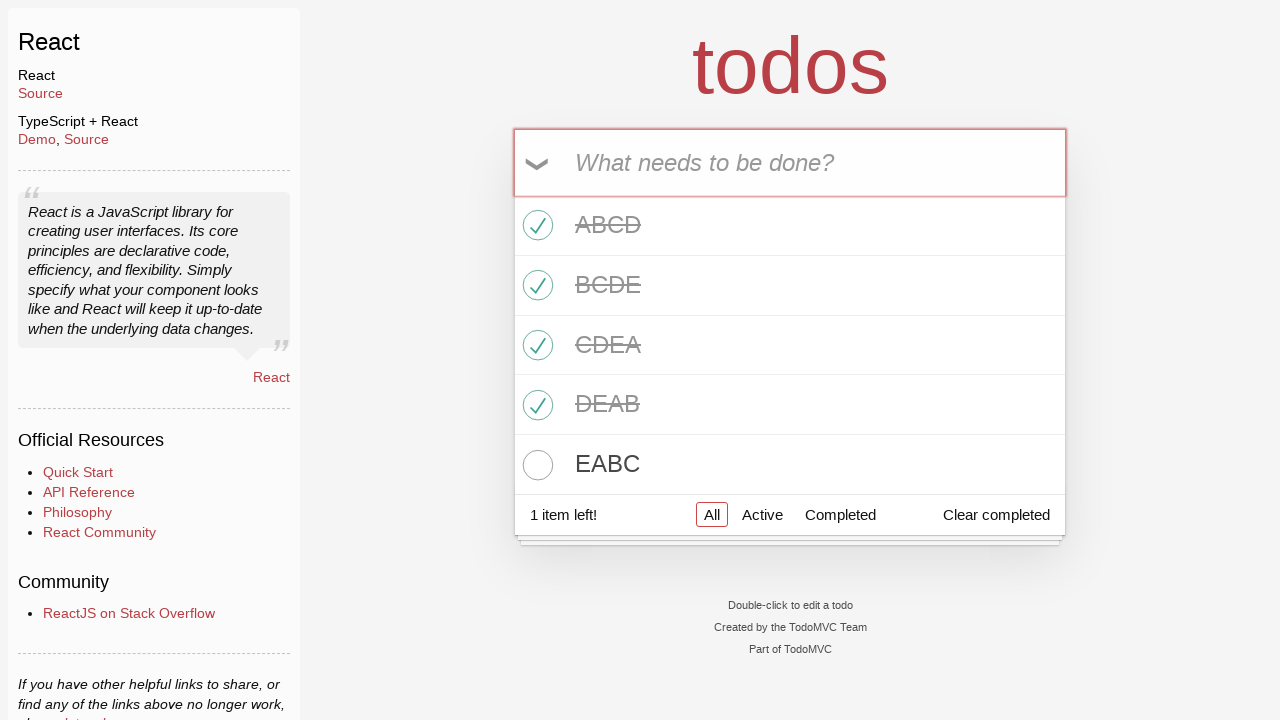

Filled todo input field with 'ABCE' on input#todo-input
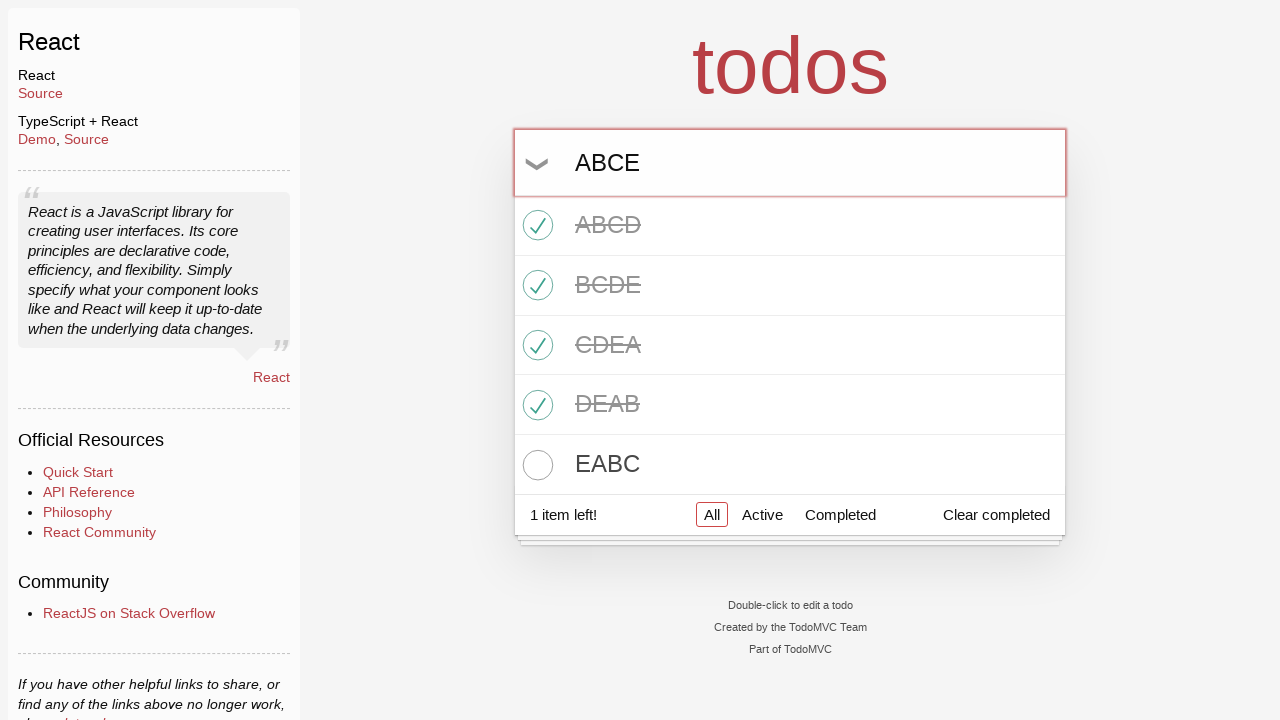

Created todo 'ABCE' by pressing Enter on input#todo-input
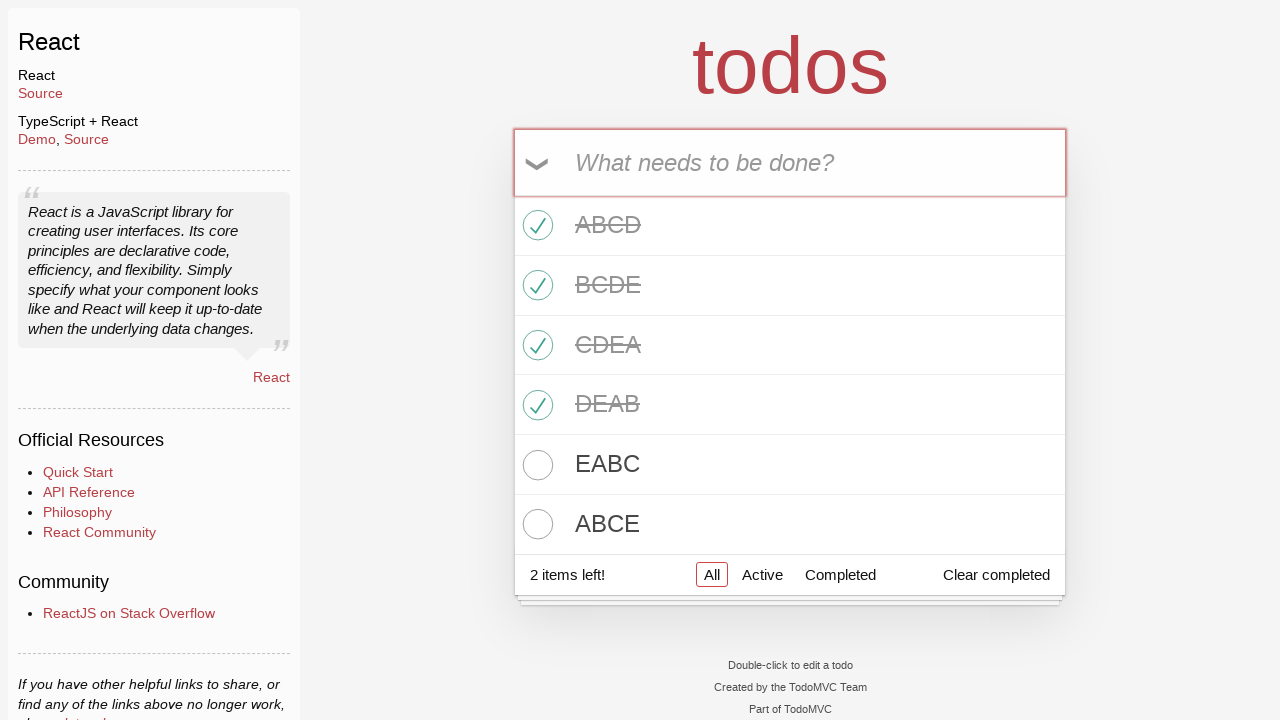

Filled todo input field with 'BCEA' on input#todo-input
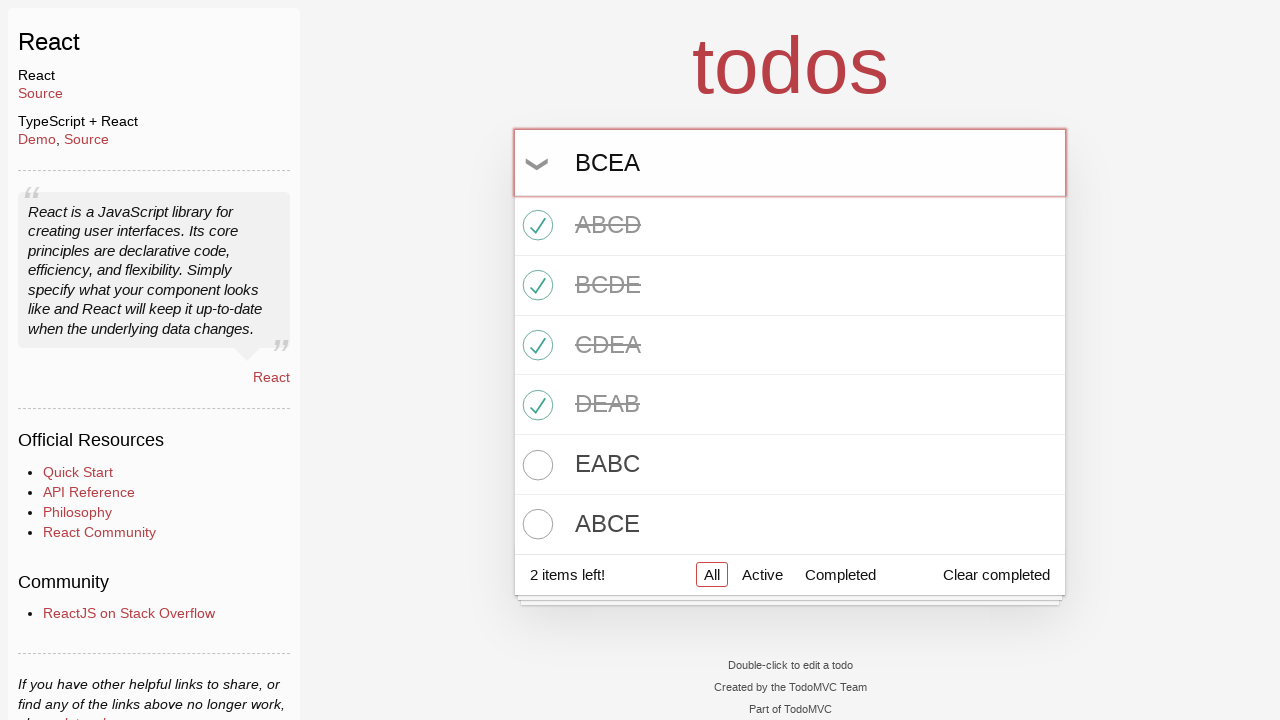

Created todo 'BCEA' by pressing Enter on input#todo-input
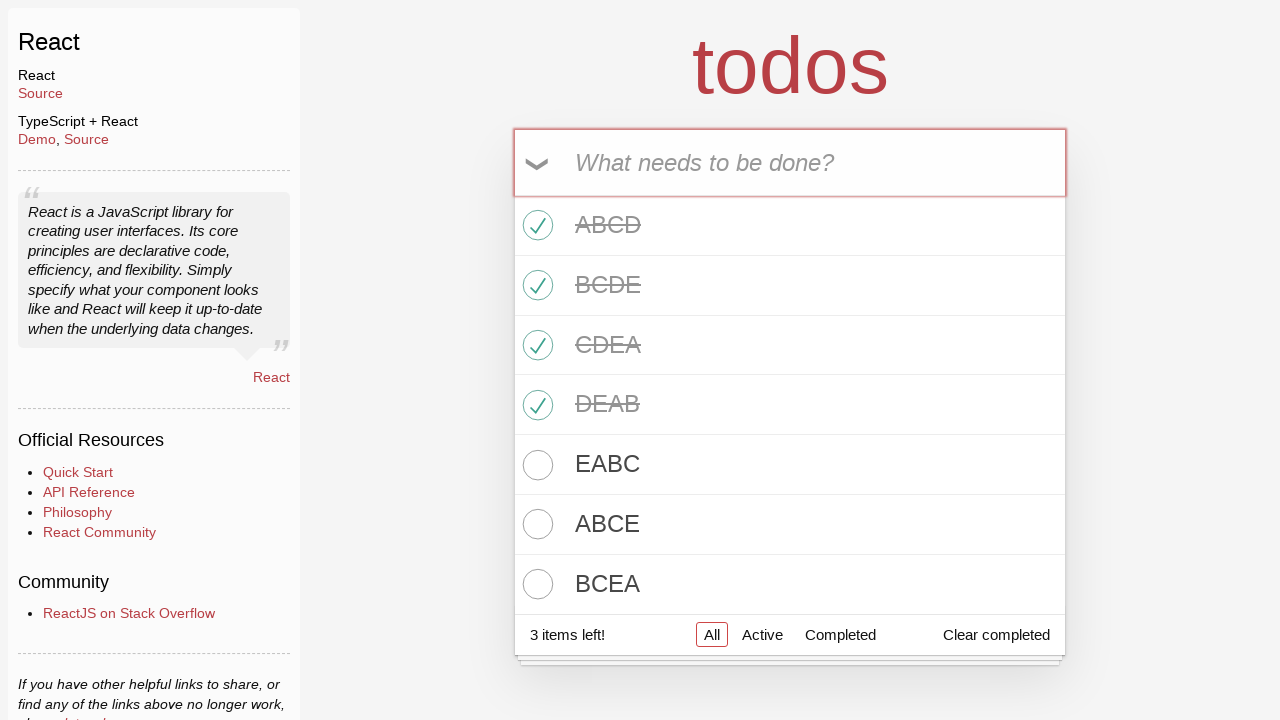

Filled todo input field with 'CEAB' on input#todo-input
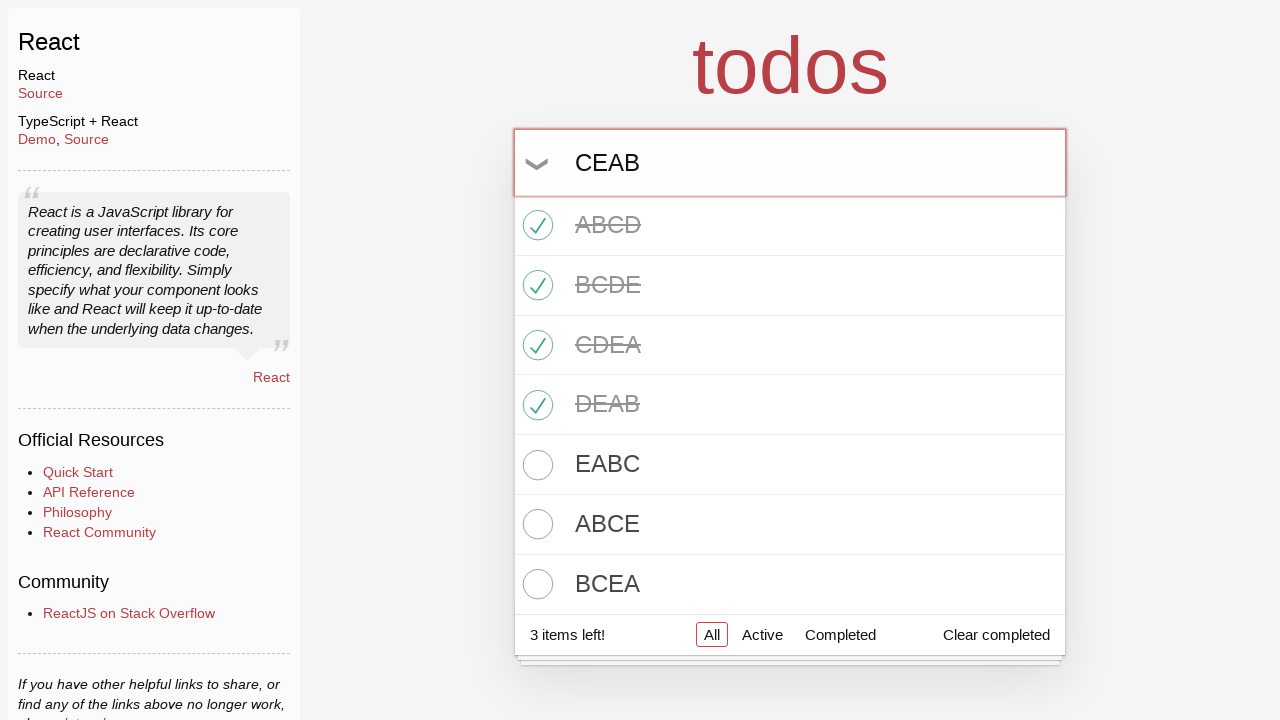

Created todo 'CEAB' by pressing Enter on input#todo-input
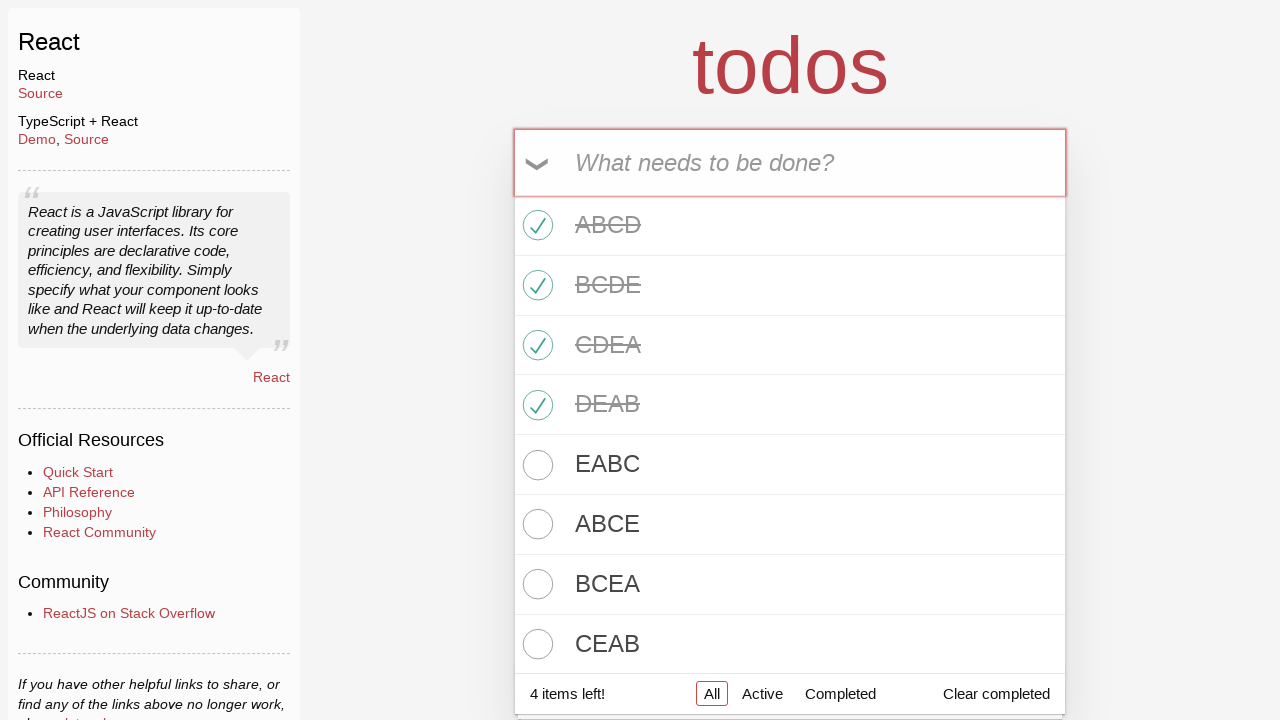

Filled todo input field with 'EABD' on input#todo-input
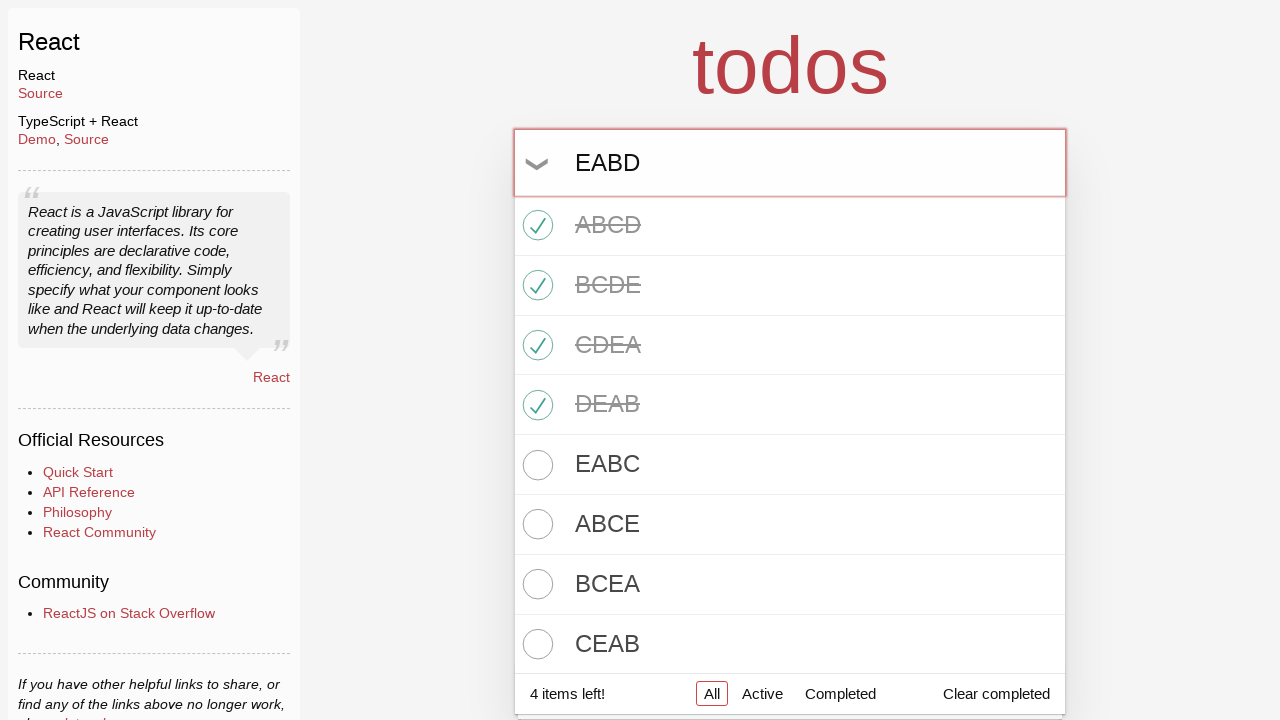

Created todo 'EABD' by pressing Enter on input#todo-input
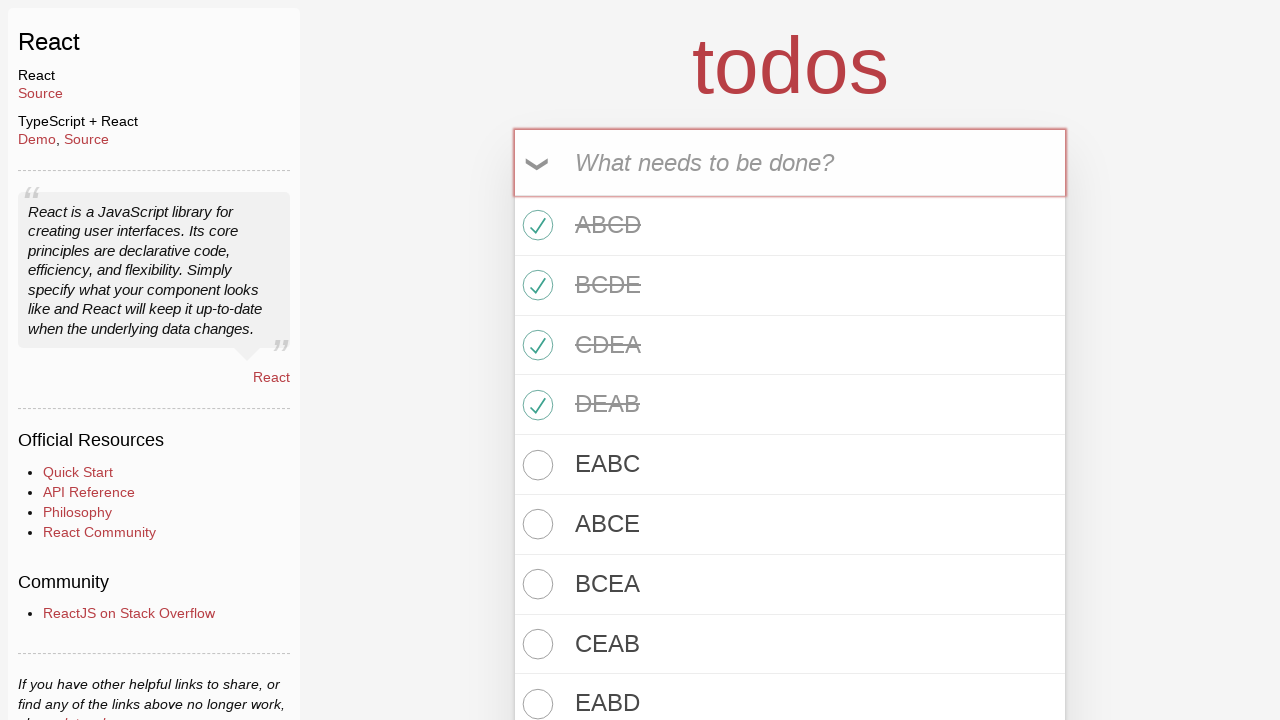

Filled todo input field with 'ABDE' on input#todo-input
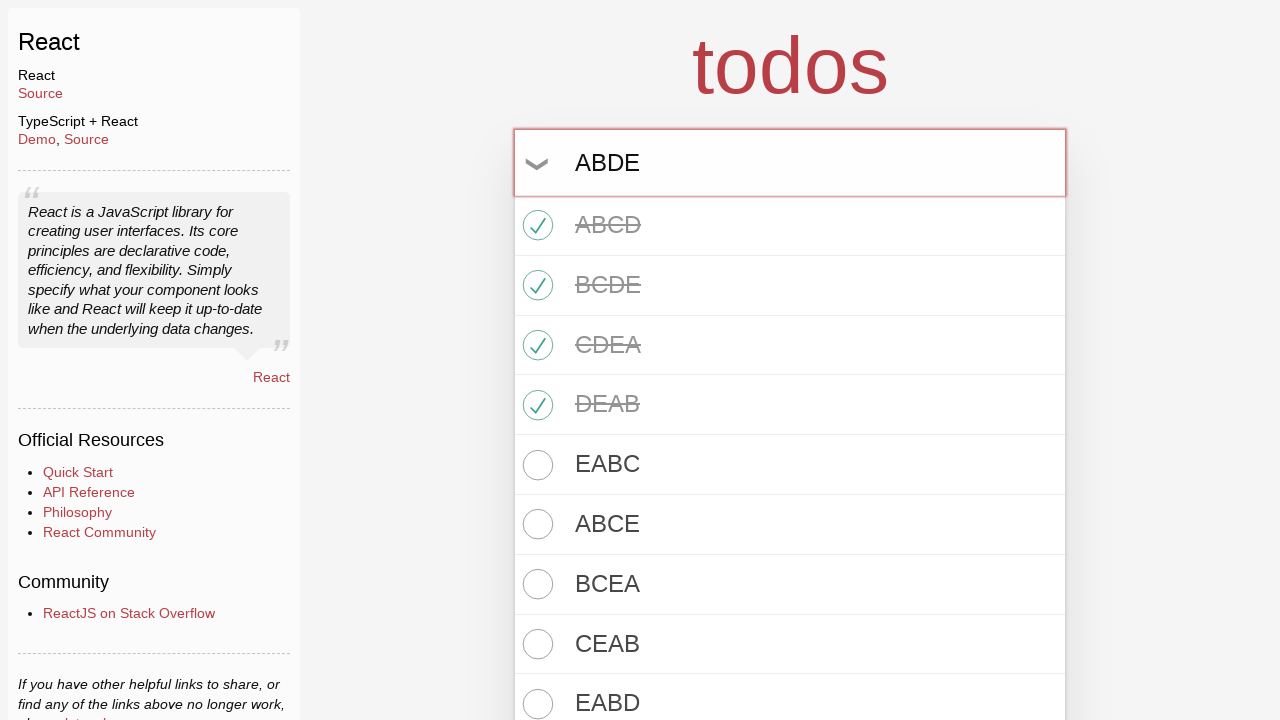

Created todo 'ABDE' by pressing Enter on input#todo-input
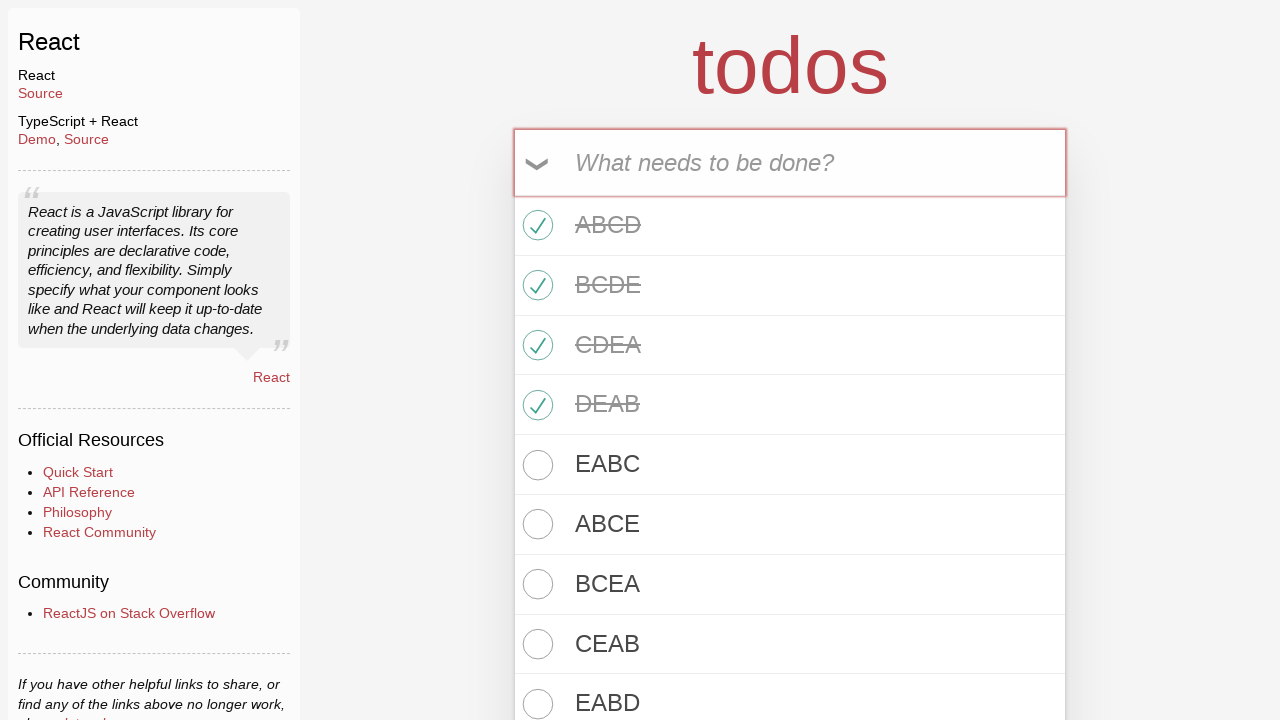

Filled todo input field with 'BDEA' on input#todo-input
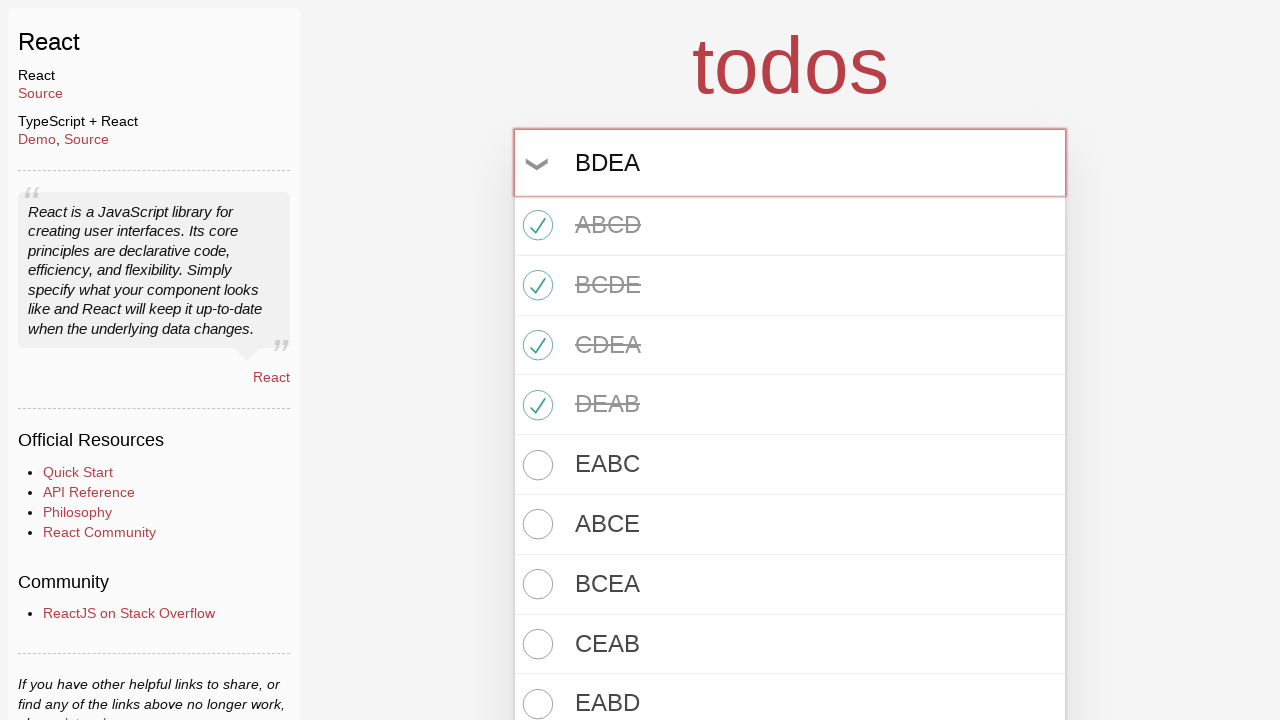

Created todo 'BDEA' by pressing Enter on input#todo-input
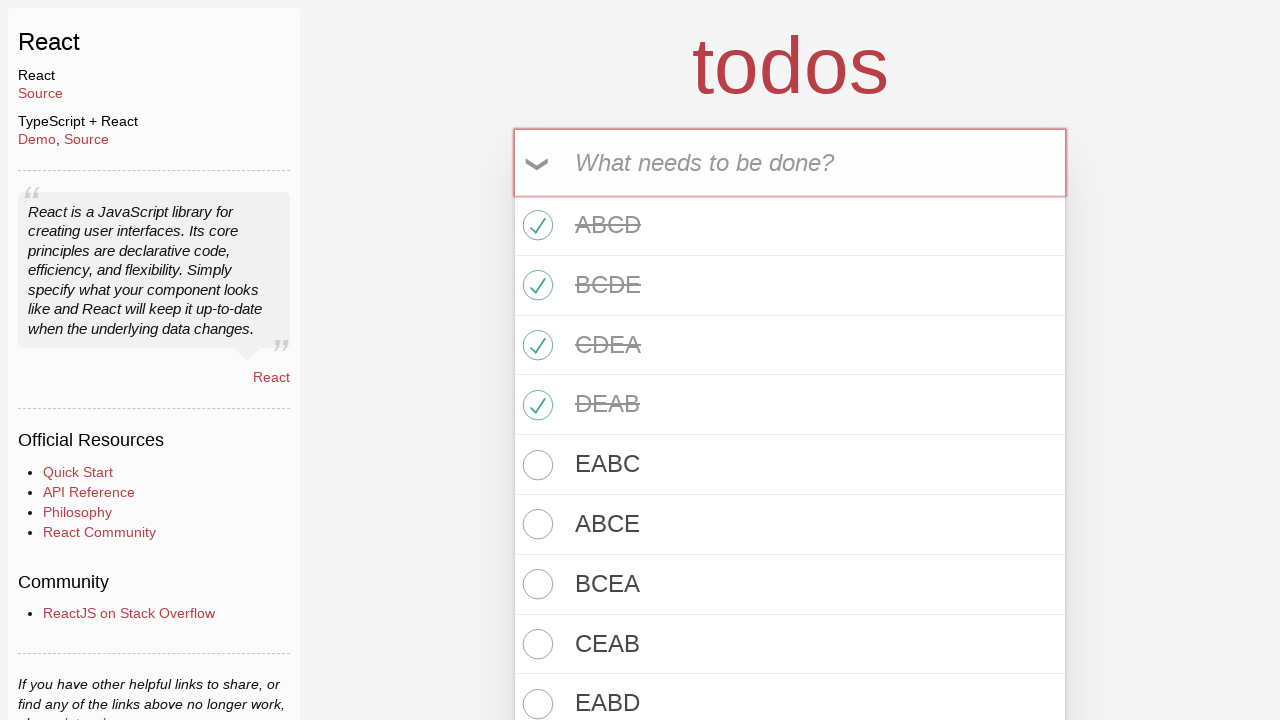

Clicked on the Completed filter tab at (840, 568) on a[href='#/completed']
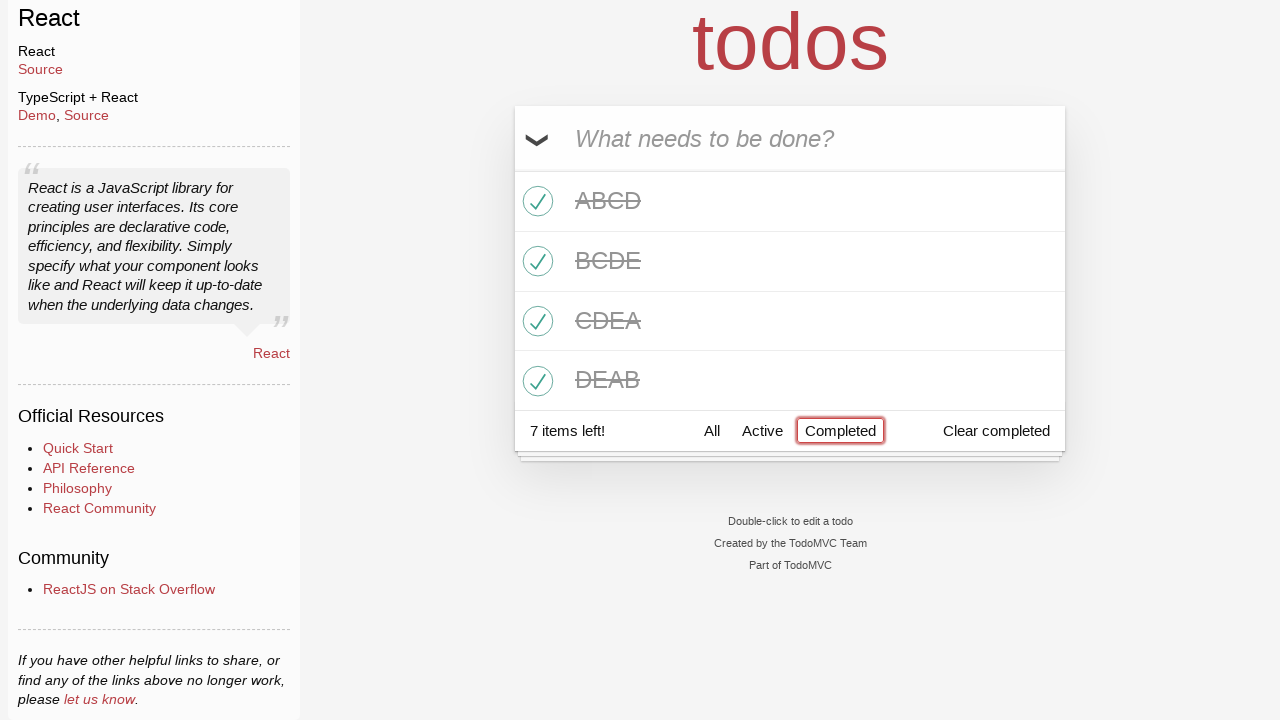

Verified that completed todos are displayed
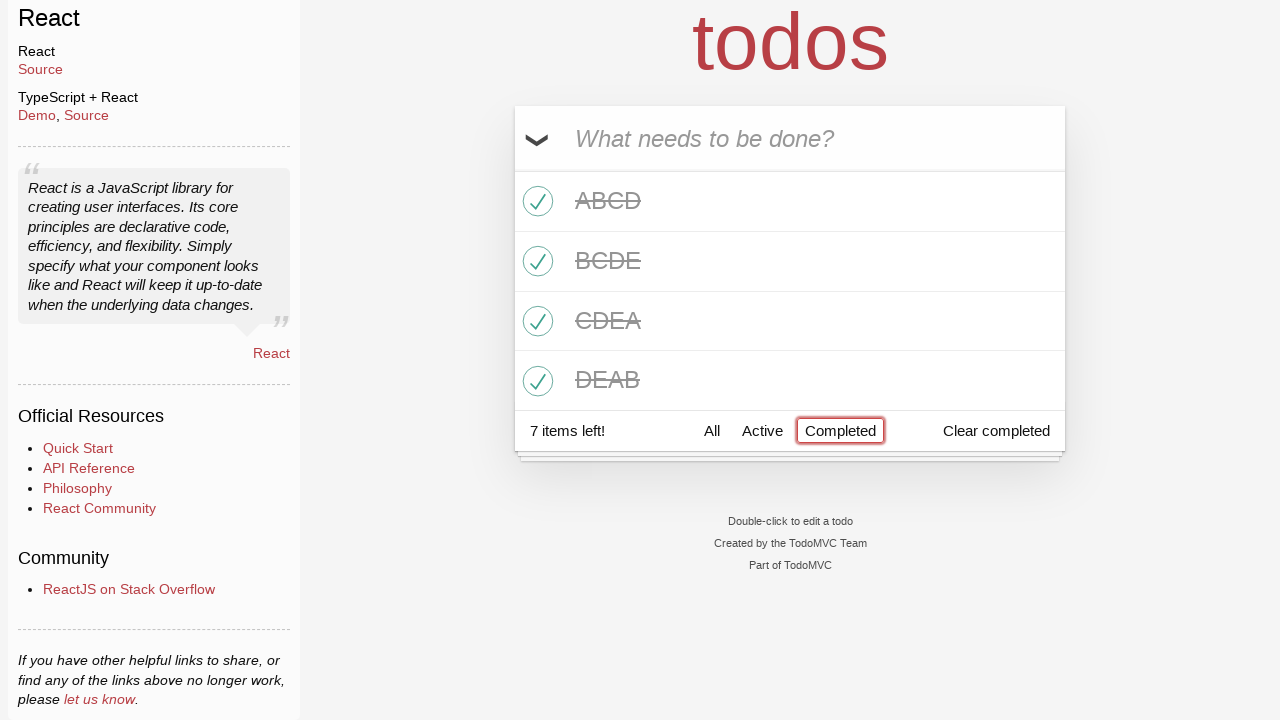

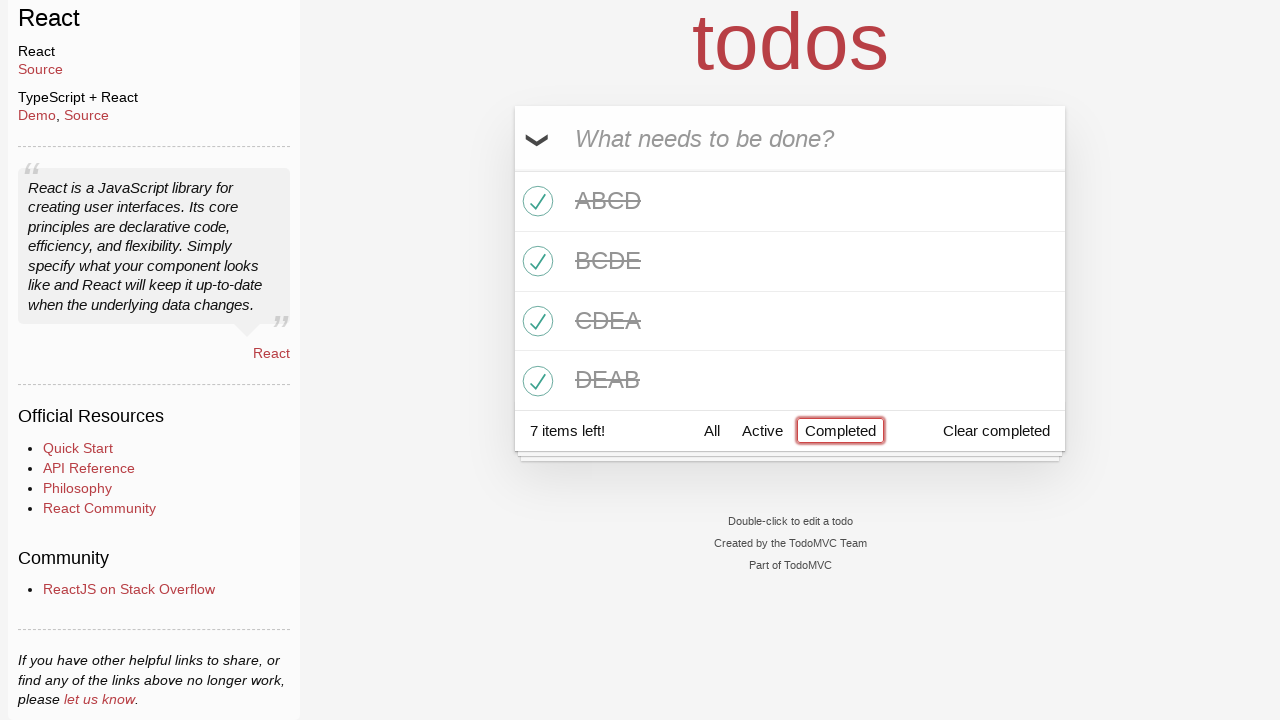